Tests CSS media queries by resizing browser window and verifying specific elements display

Starting URL: https://testpages.eviltester.com/styled/css-media-queries.html

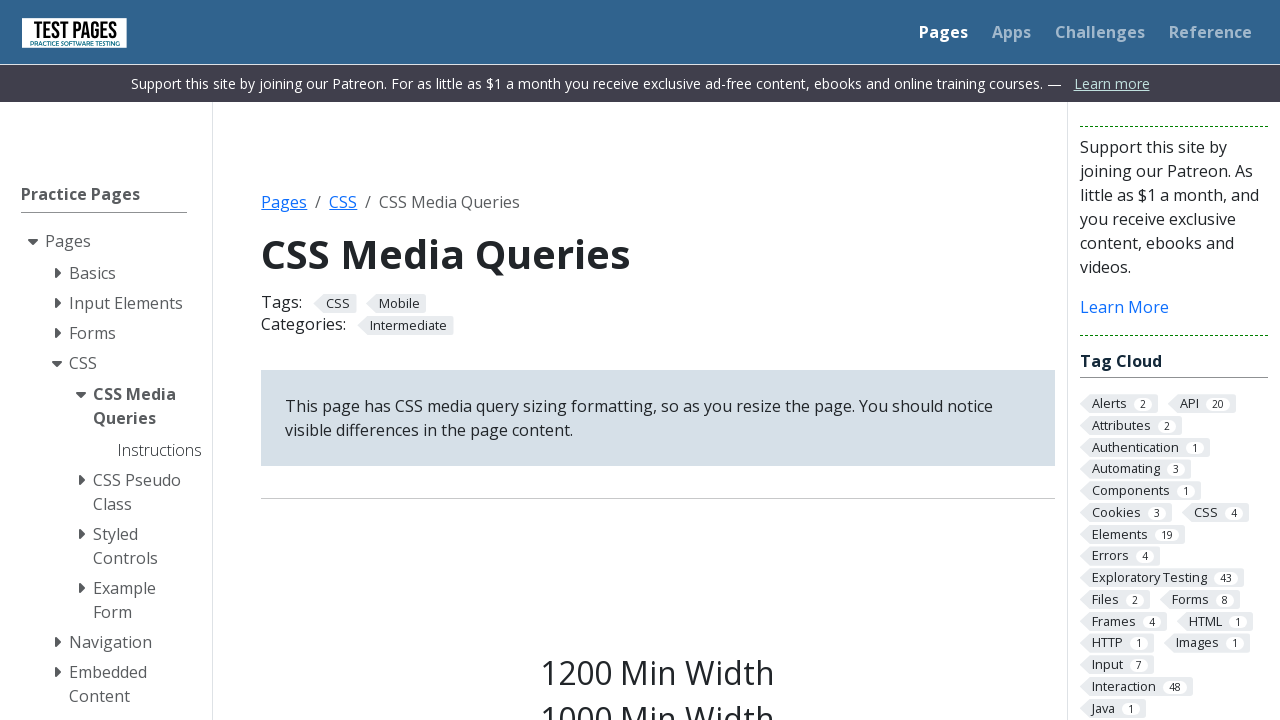

Navigated to CSS media queries test page
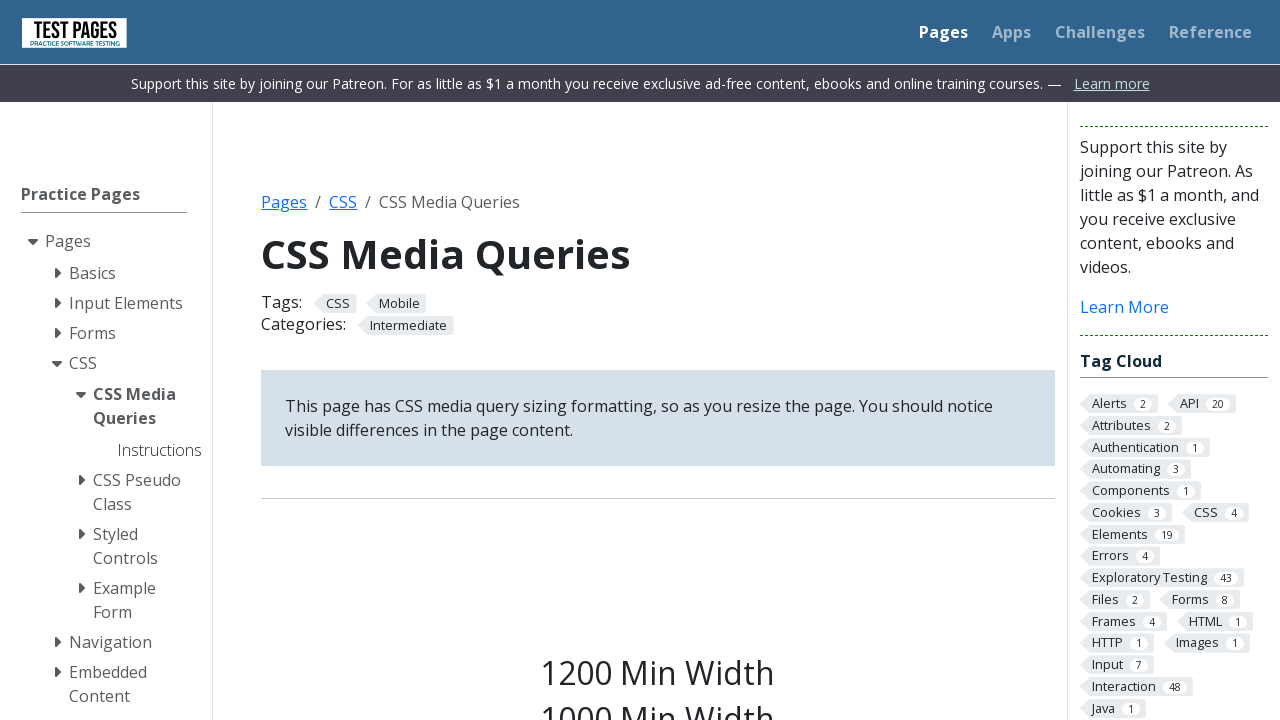

Set viewport size to 1200x1080 to trigger media query
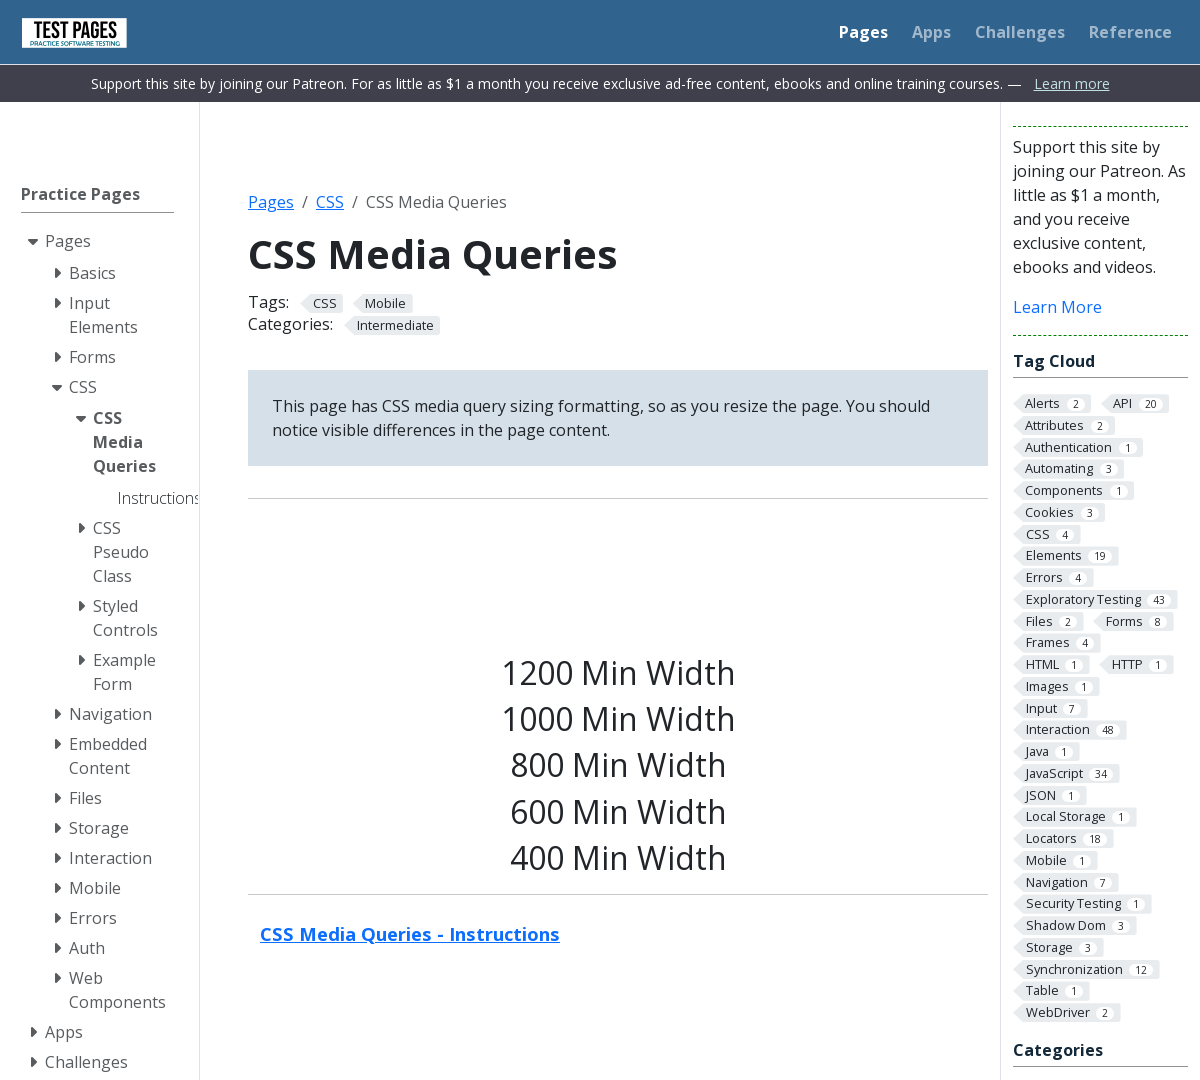

Element with class .s1200 became visible after viewport resize
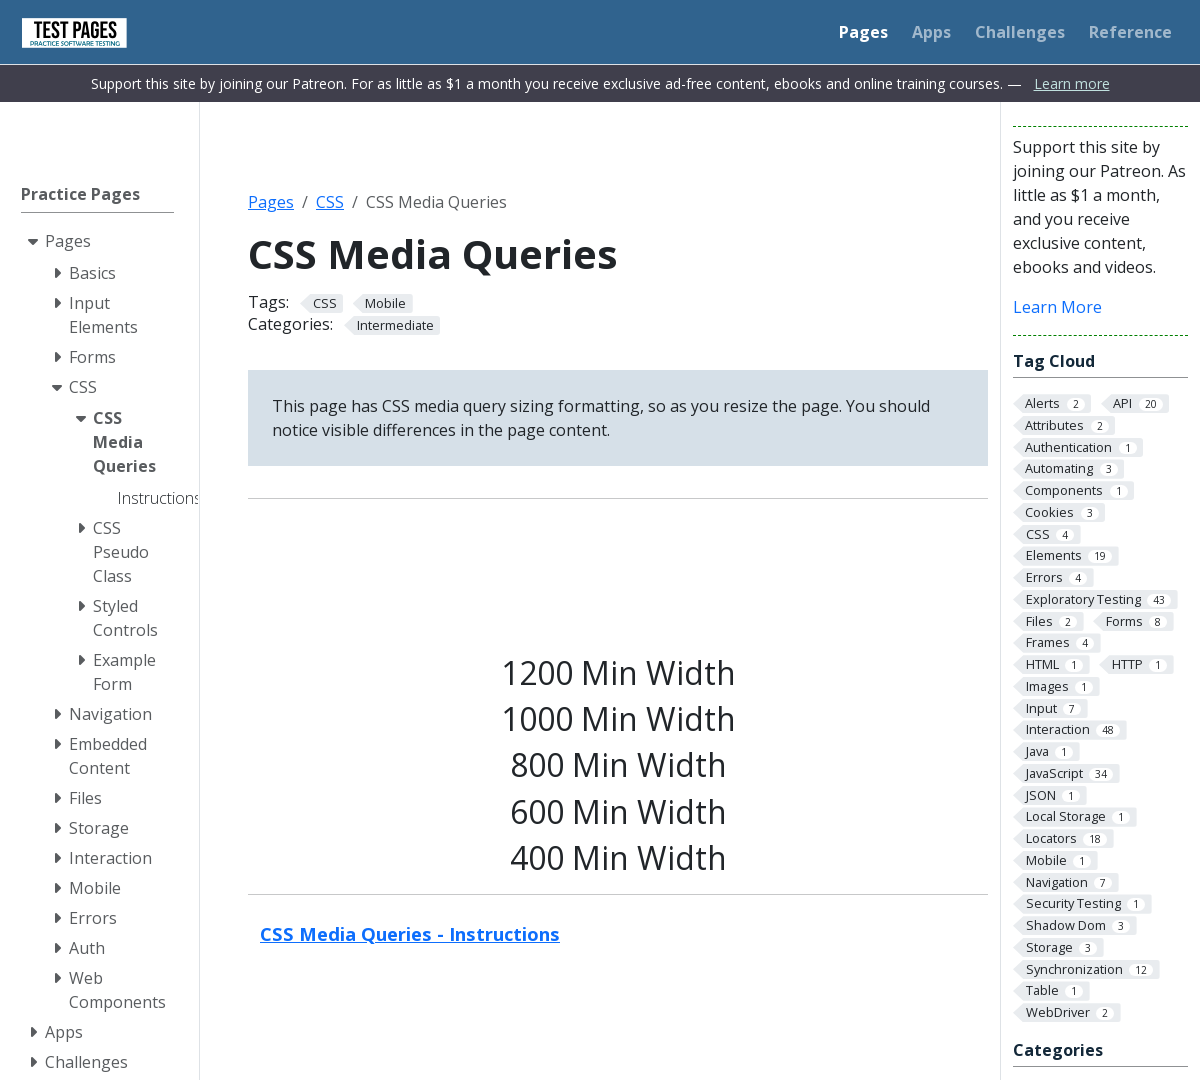

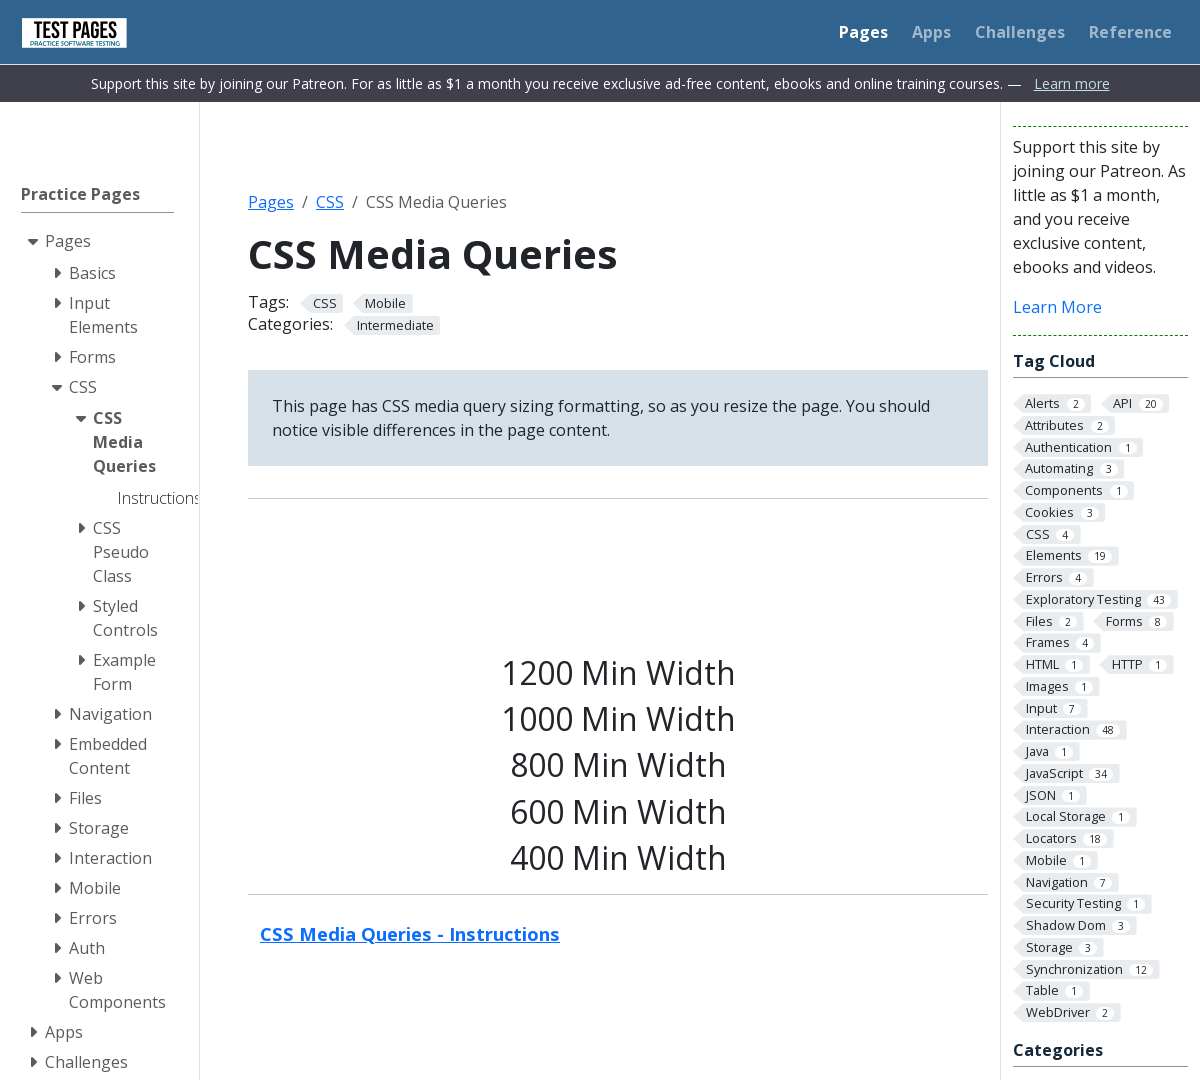